Tests the Indian Railways train search functionality by entering source and destination stations, unchecking date sorting, and retrieving train results

Starting URL: https://erail.in/

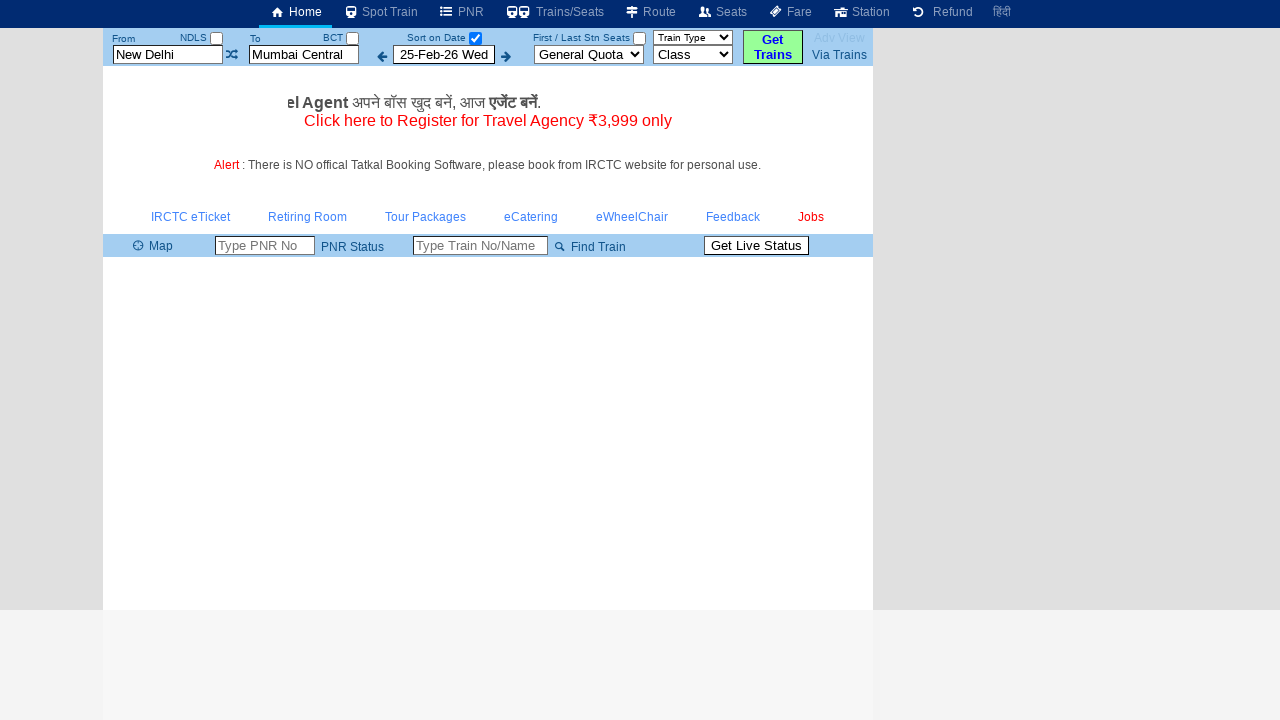

Unchecked 'Sort on Date' checkbox at (475, 38) on #chkSelectDateOnly
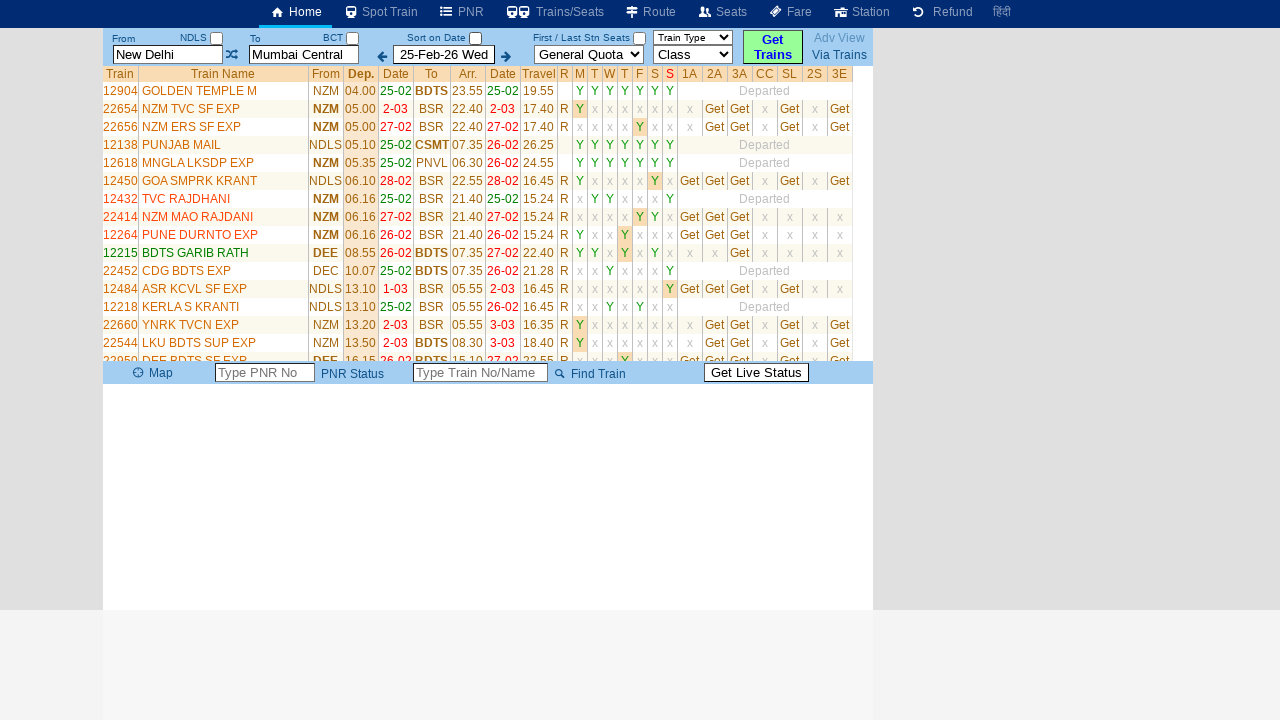

Cleared source station field on #txtStationFrom
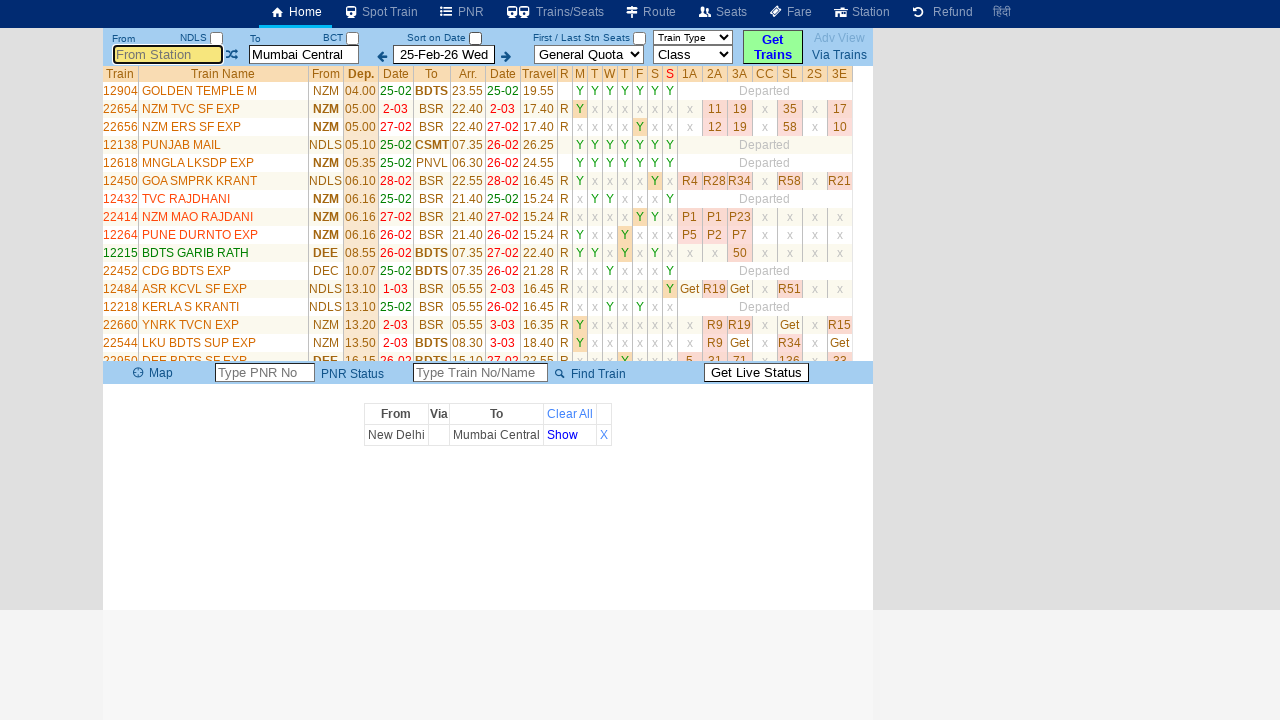

Entered 'MASS' as source station on #txtStationFrom
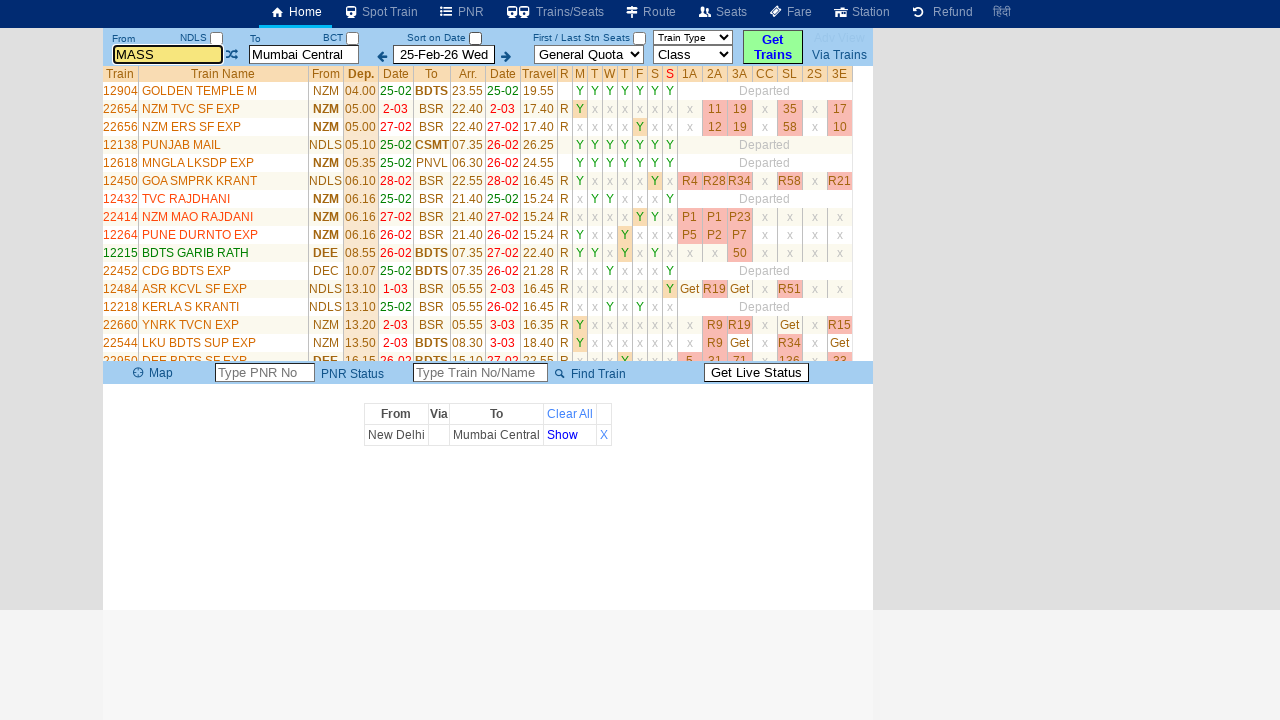

Pressed Enter to confirm source station selection on #txtStationFrom
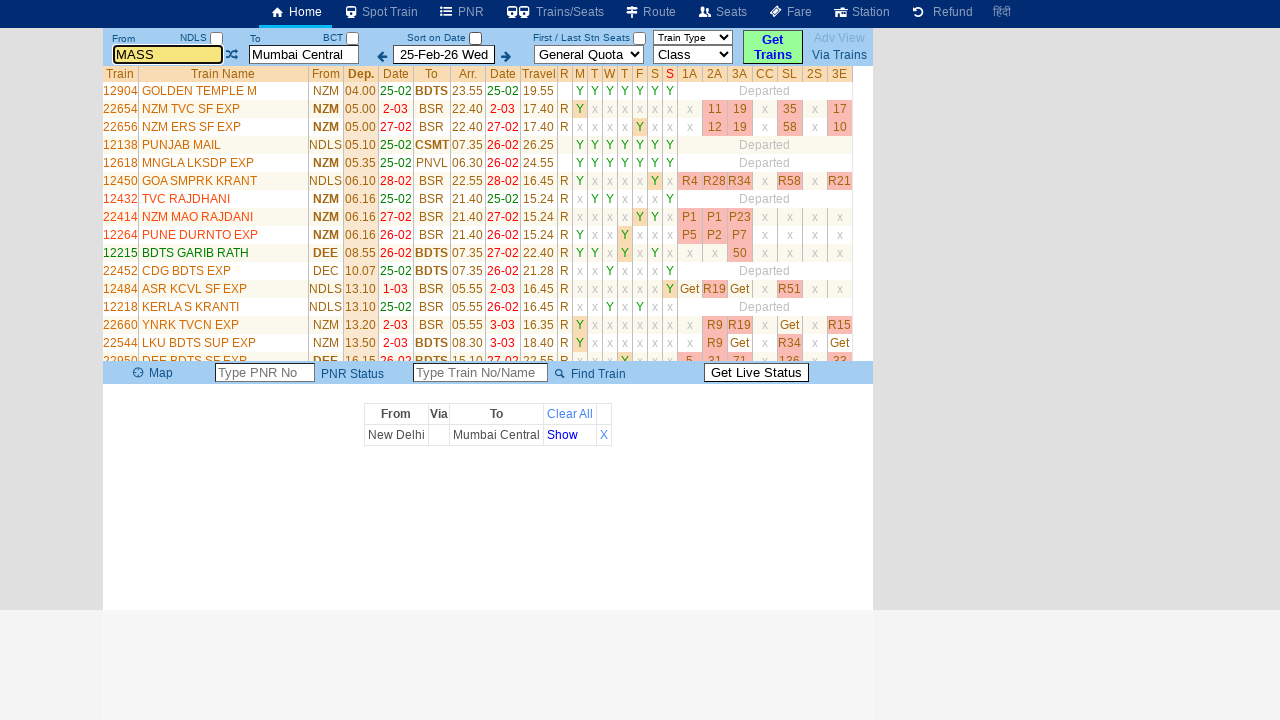

Cleared destination station field on #txtStationTo
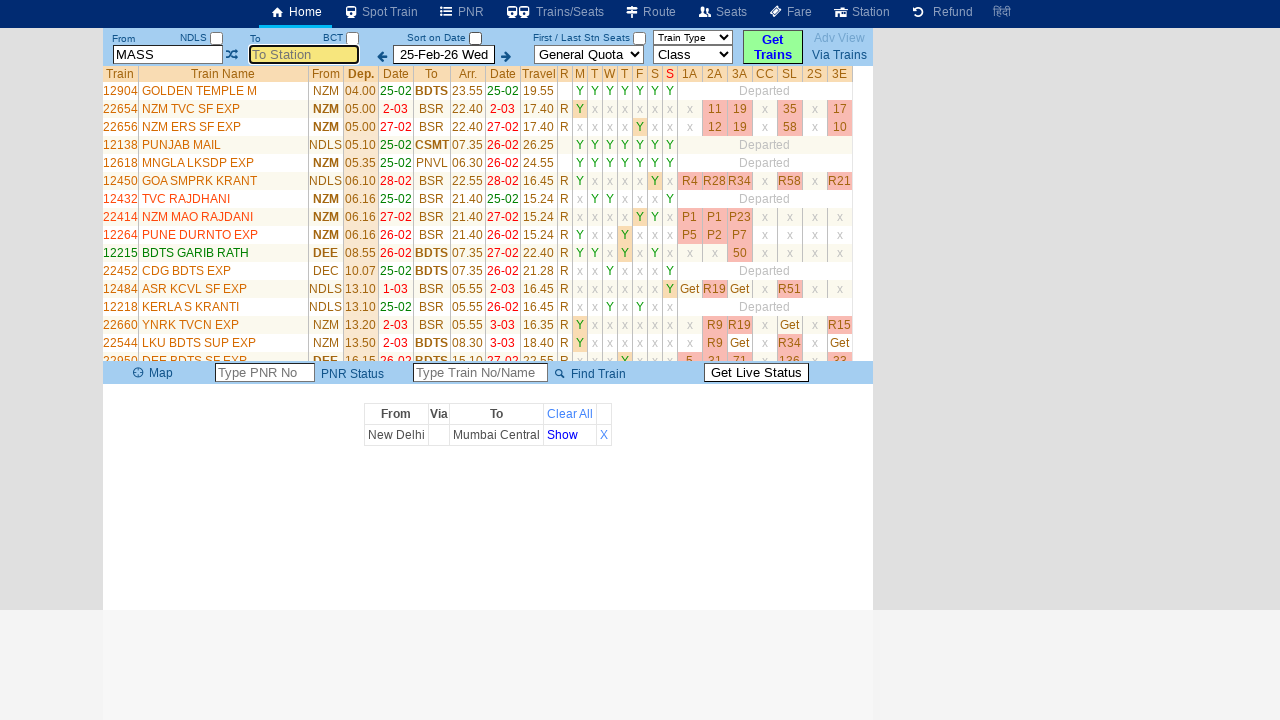

Entered 'SA' as destination station on #txtStationTo
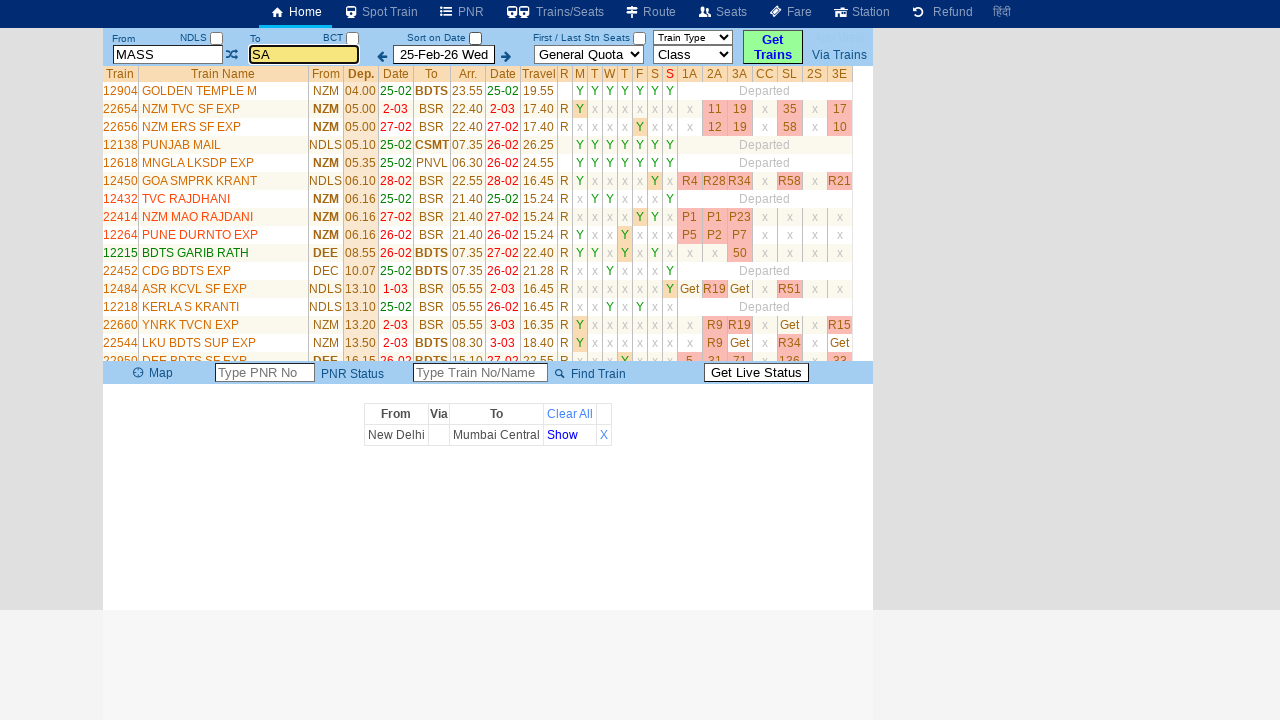

Pressed Enter to confirm destination station selection on #txtStationTo
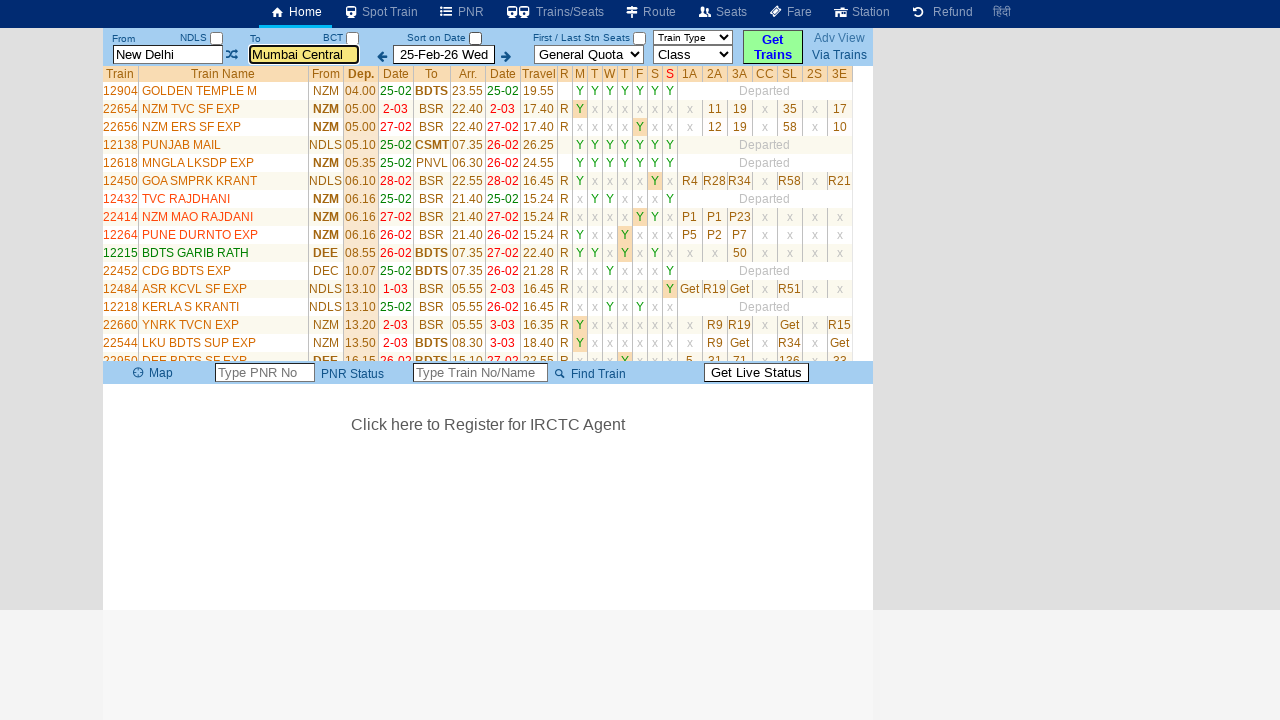

Train results loaded successfully
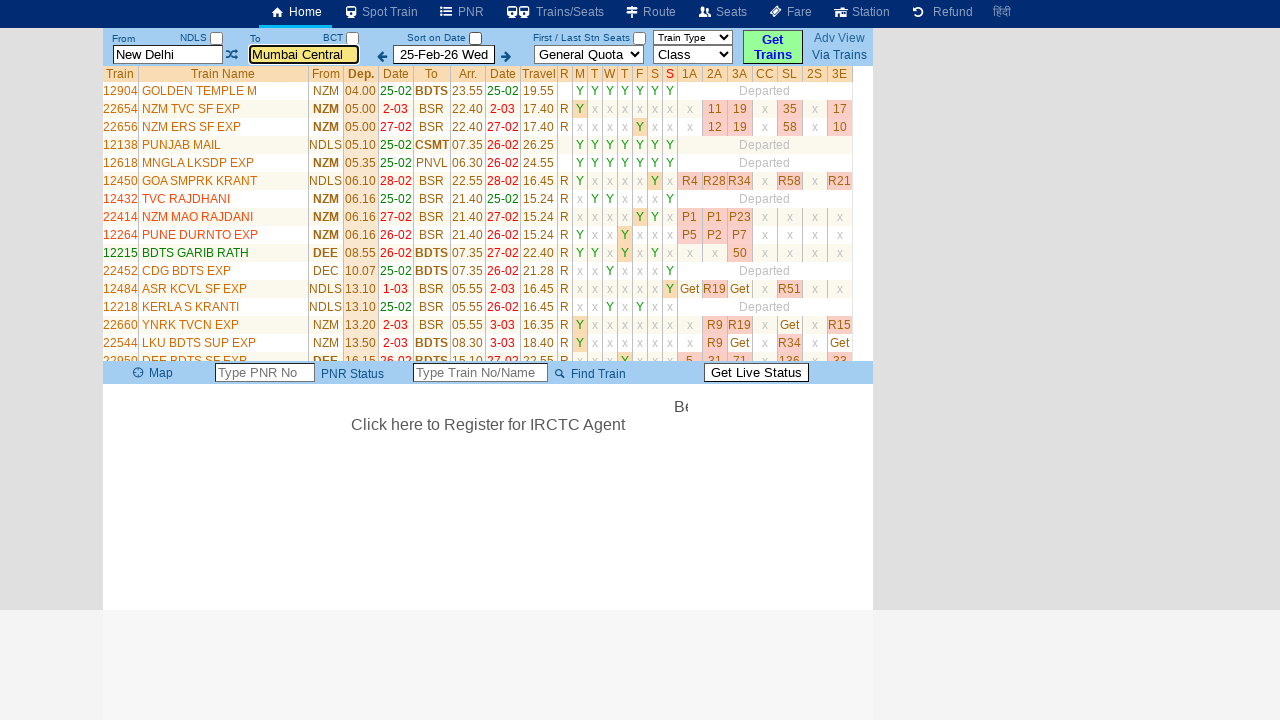

Retrieved 34 train elements from results
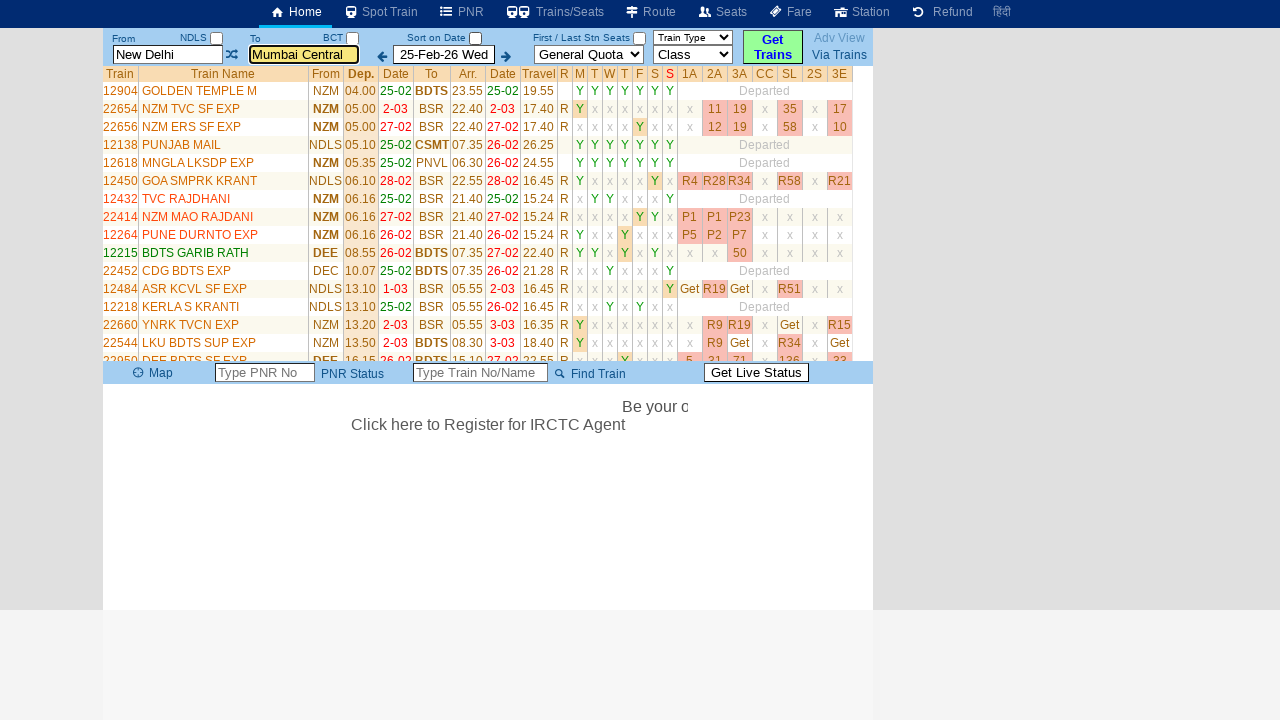

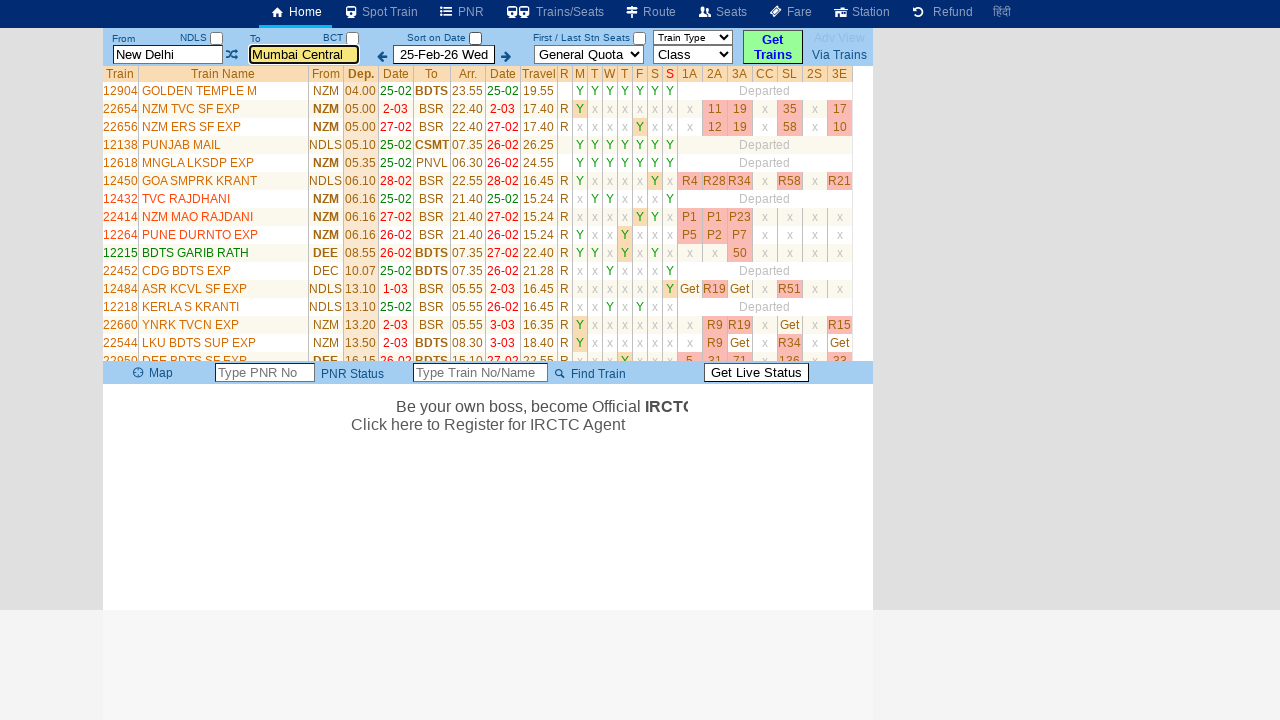